Tests JavaScript alert handling by clicking a button that triggers a JS alert, accepting the alert, and verifying the result message is displayed correctly.

Starting URL: https://the-internet.herokuapp.com/javascript_alerts

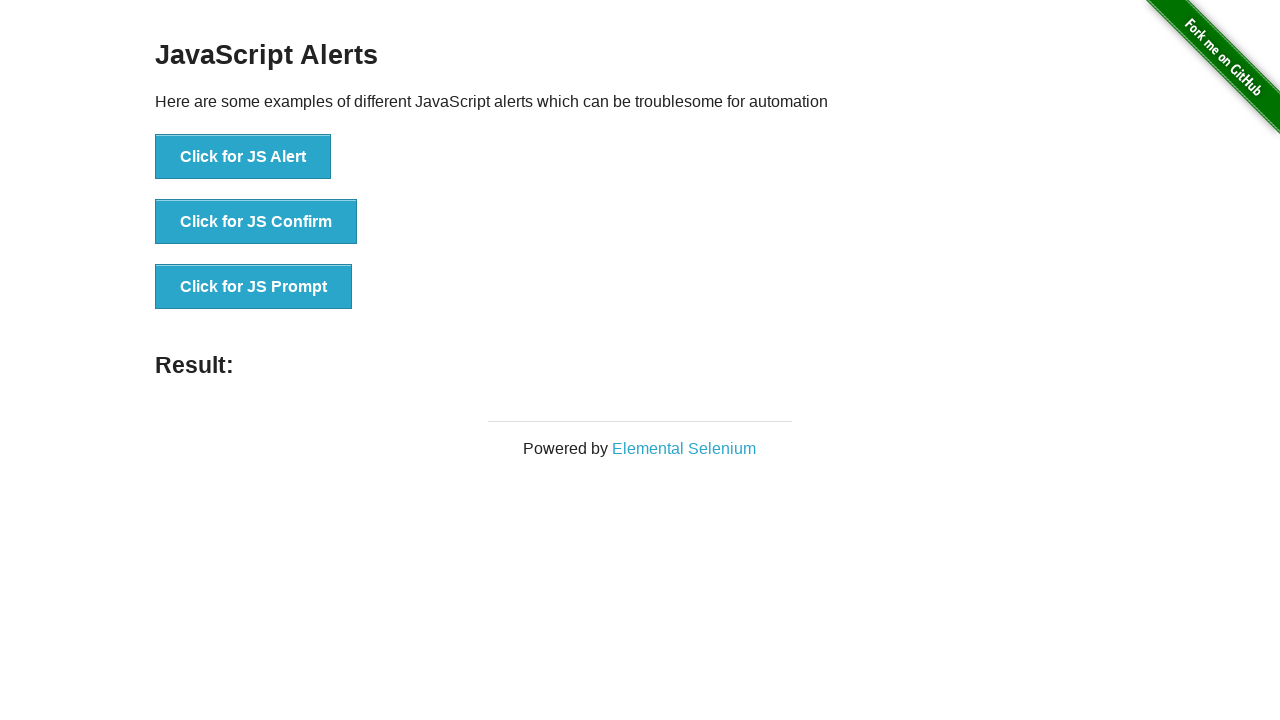

Clicked button to trigger JS alert at (243, 157) on xpath=//*[text()='Click for JS Alert']
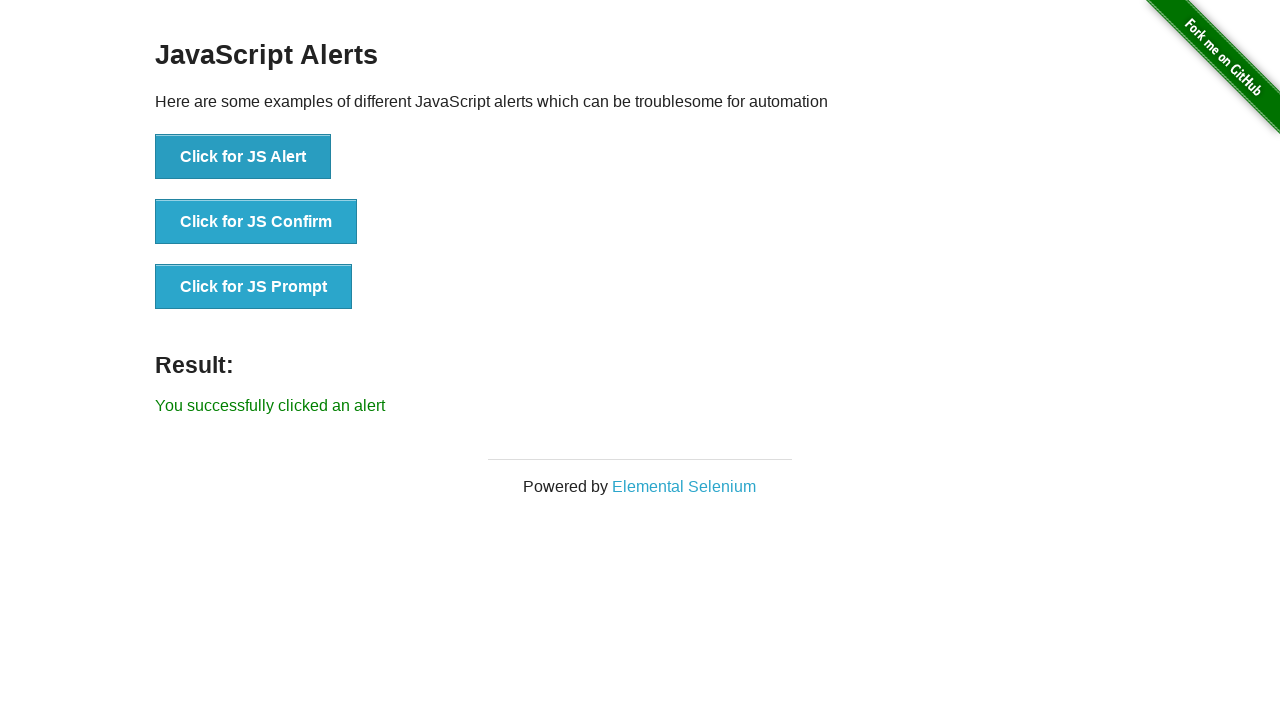

Set up dialog handler to accept alerts
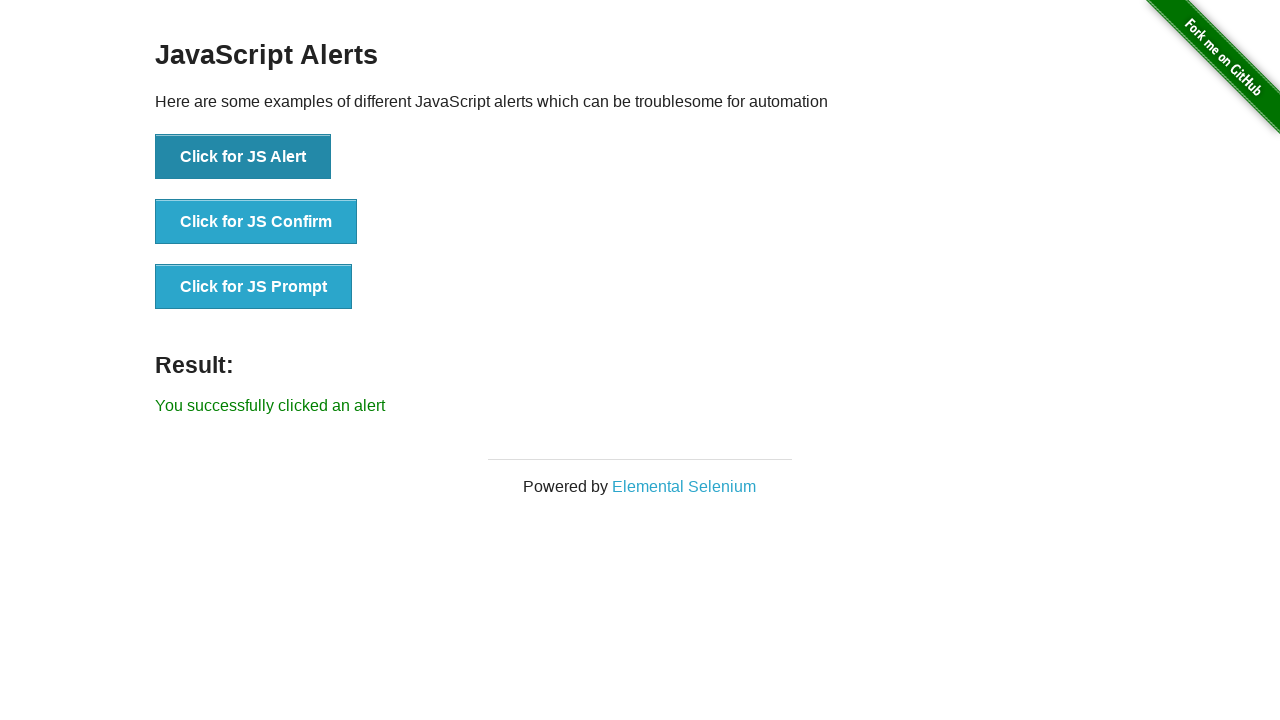

Set up one-time dialog handler for alert
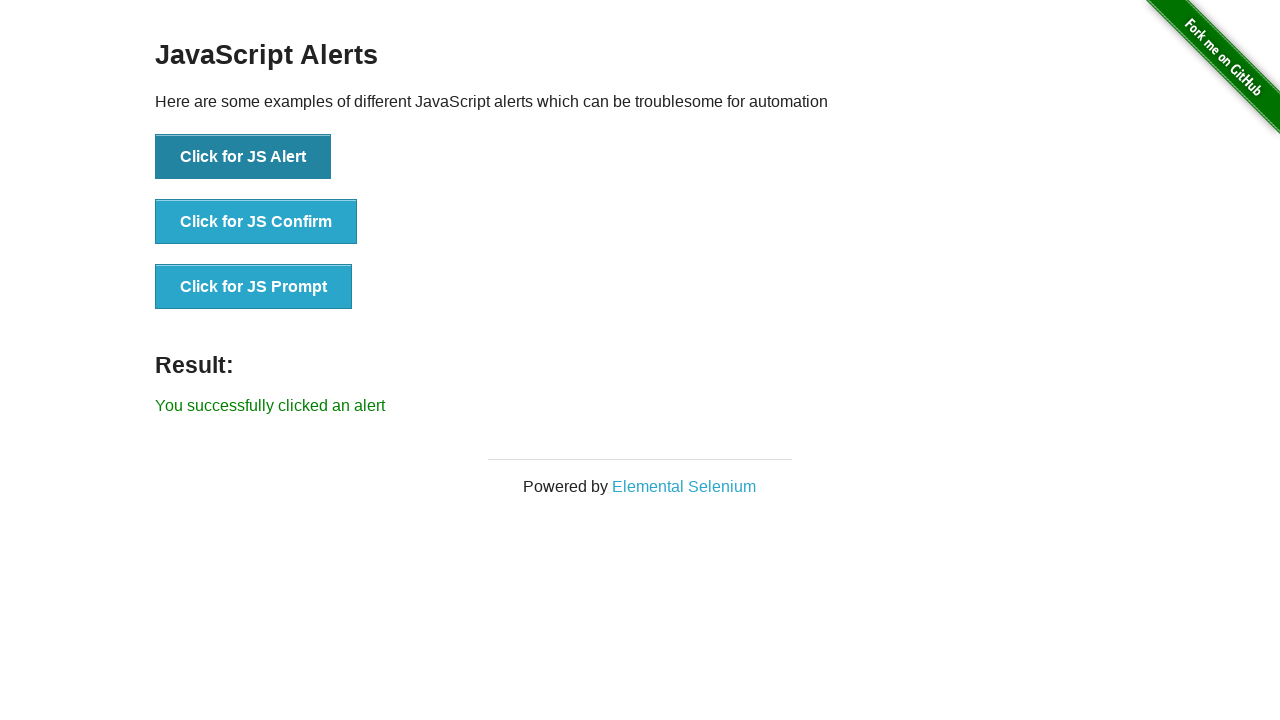

Clicked JS Alert button and accepted the alert at (243, 157) on xpath=//button[text()='Click for JS Alert']
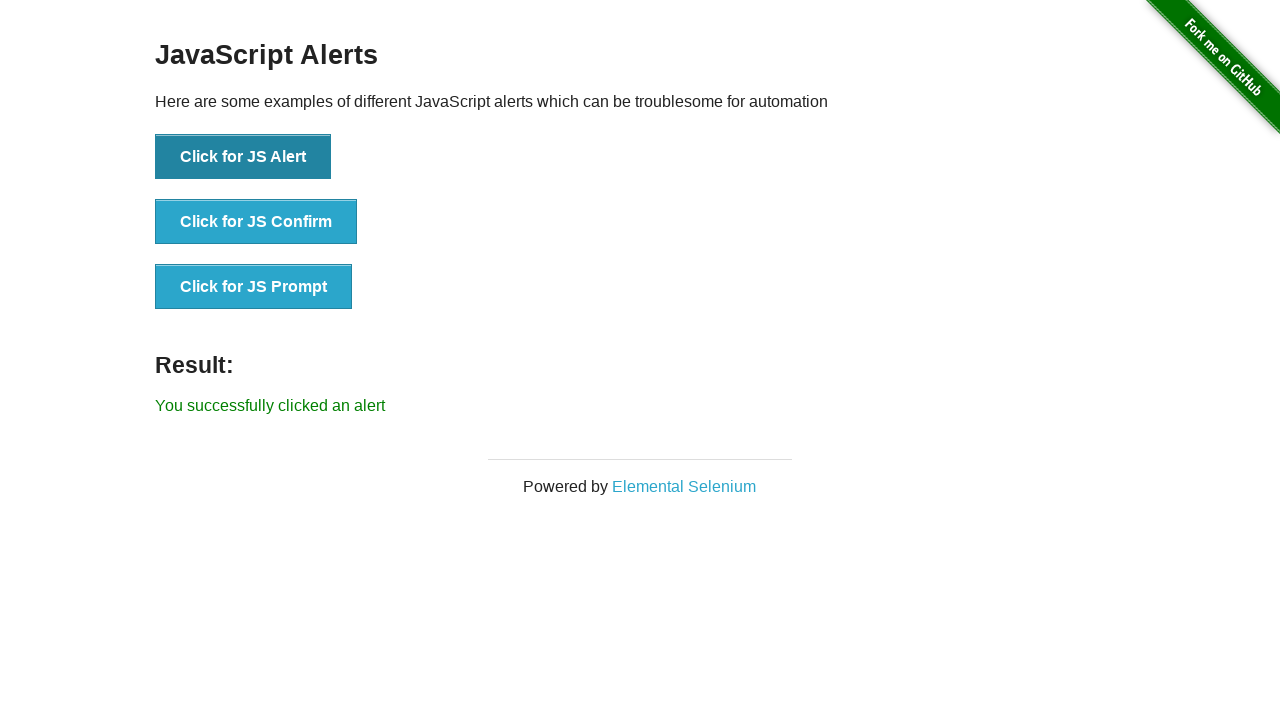

Result element loaded and is visible
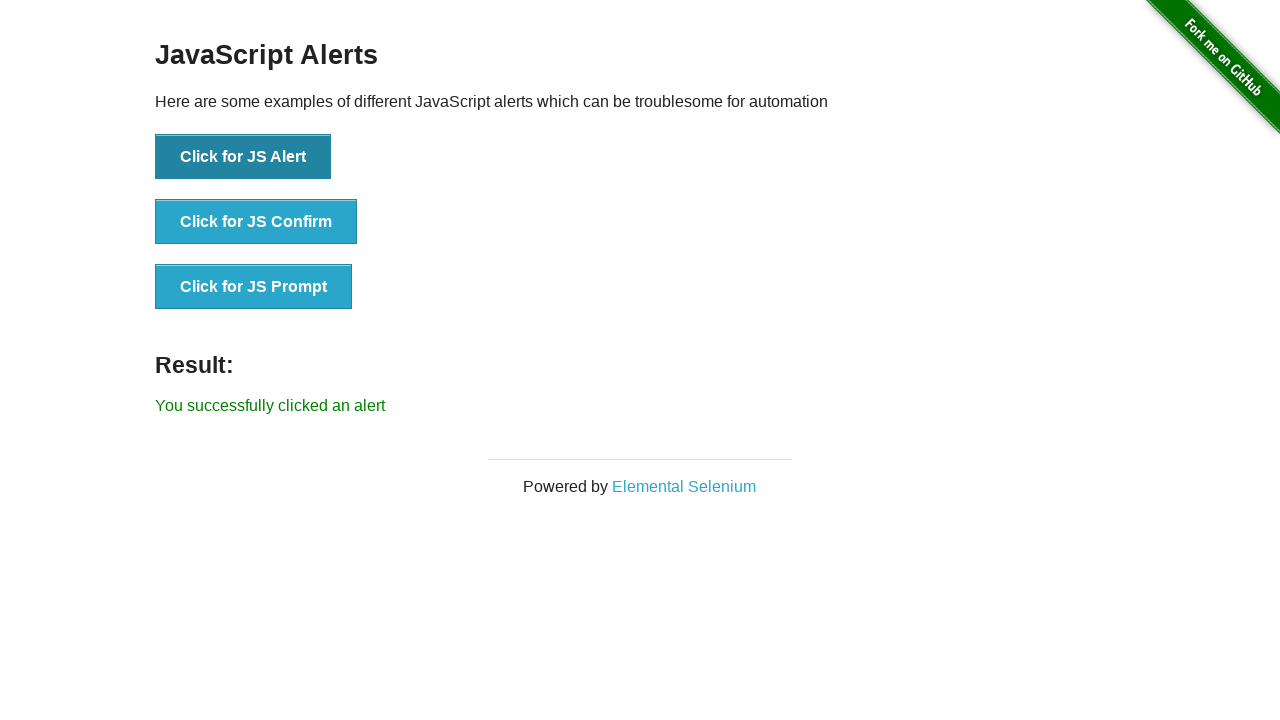

Verified result message displays 'You successfully clicked an alert'
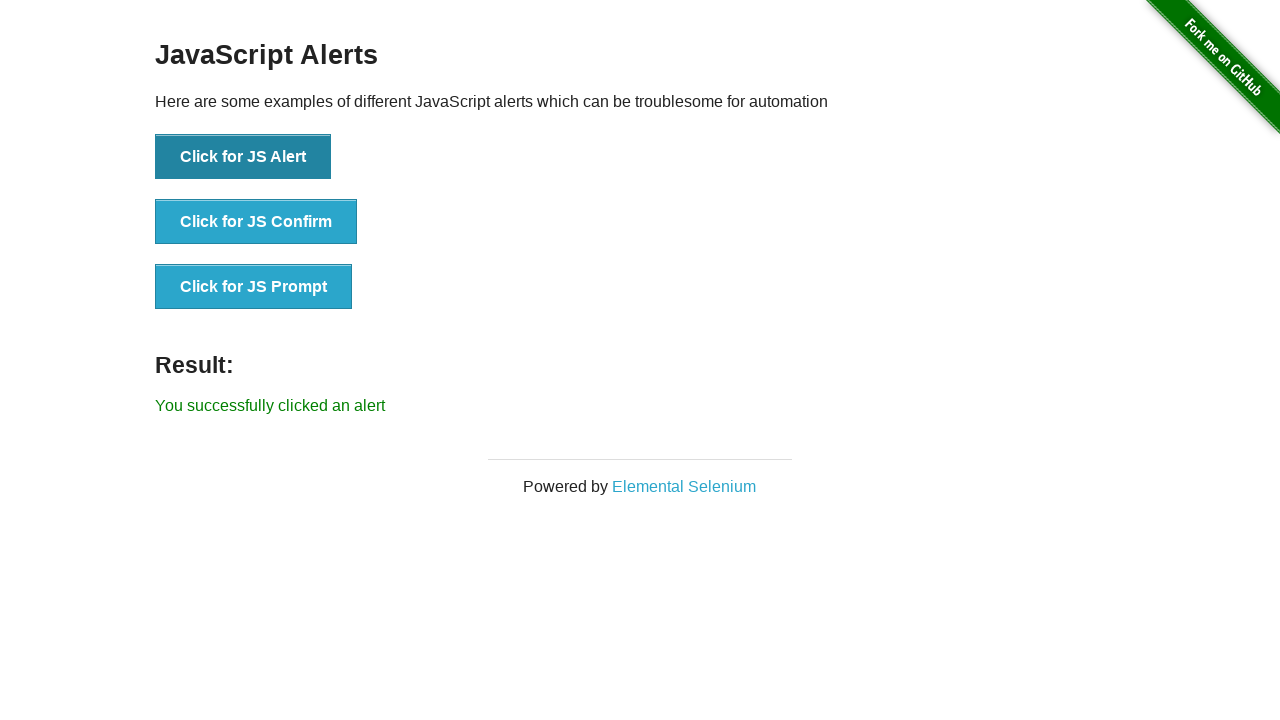

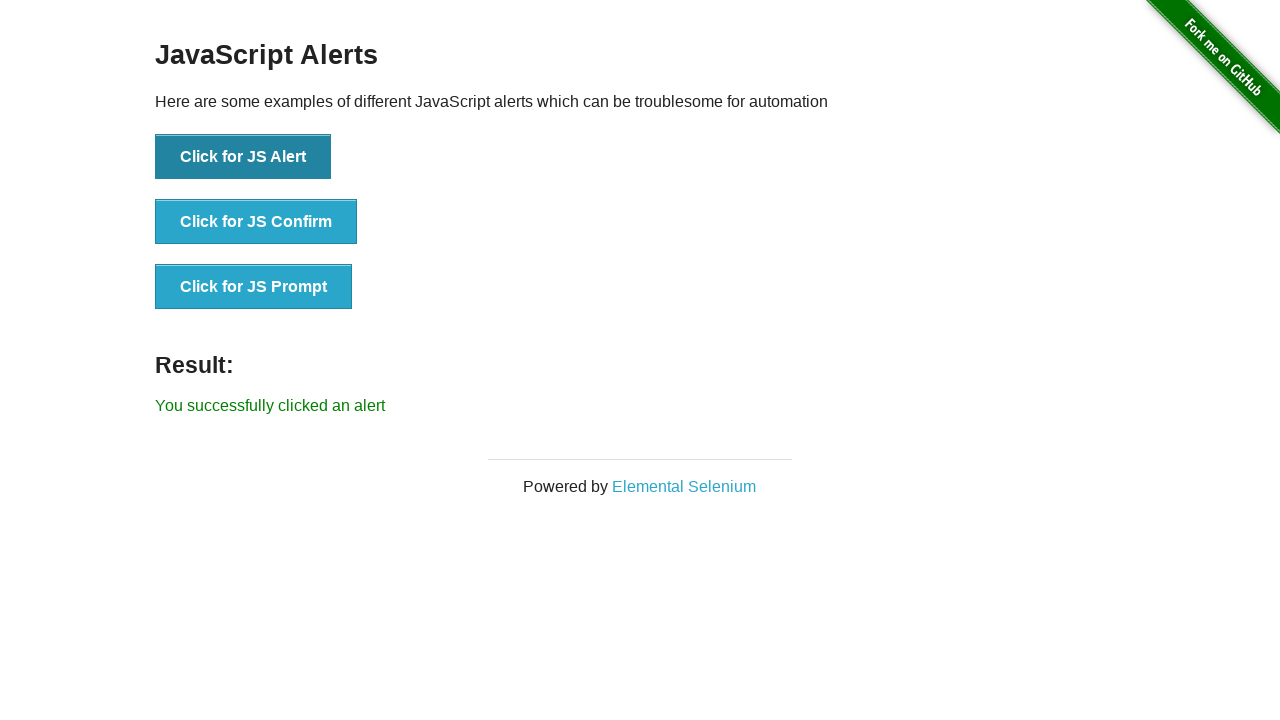